Tests dropdown functionality by selecting options using index, value, and visible text methods, then verifies all dropdown options are accessible.

Starting URL: https://the-internet.herokuapp.com/dropdown

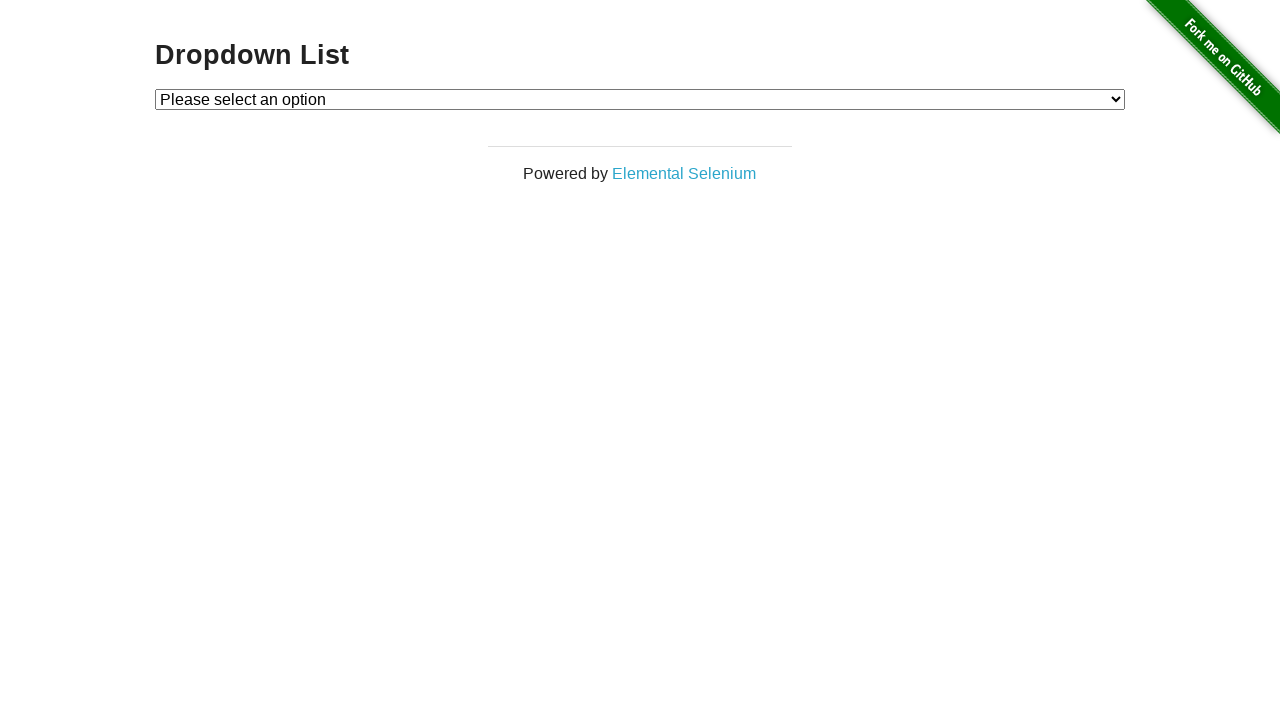

Dropdown element found and ready
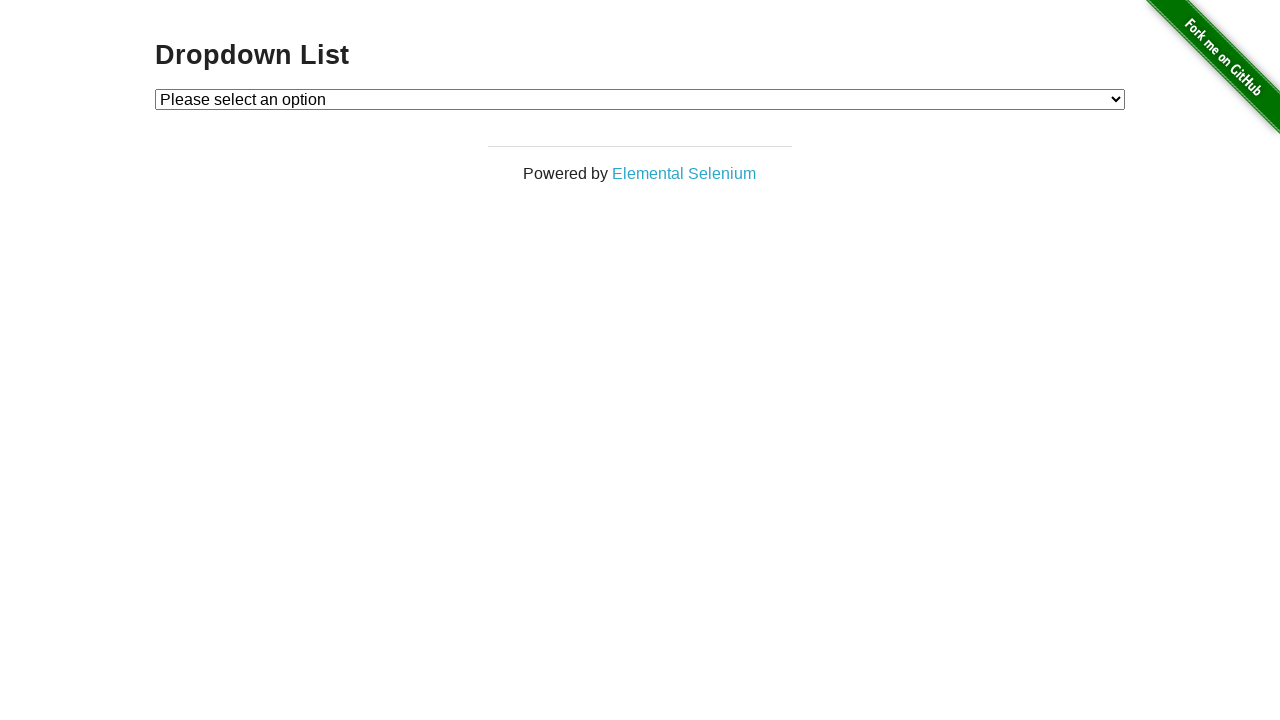

Selected dropdown option by index 1 on select#dropdown
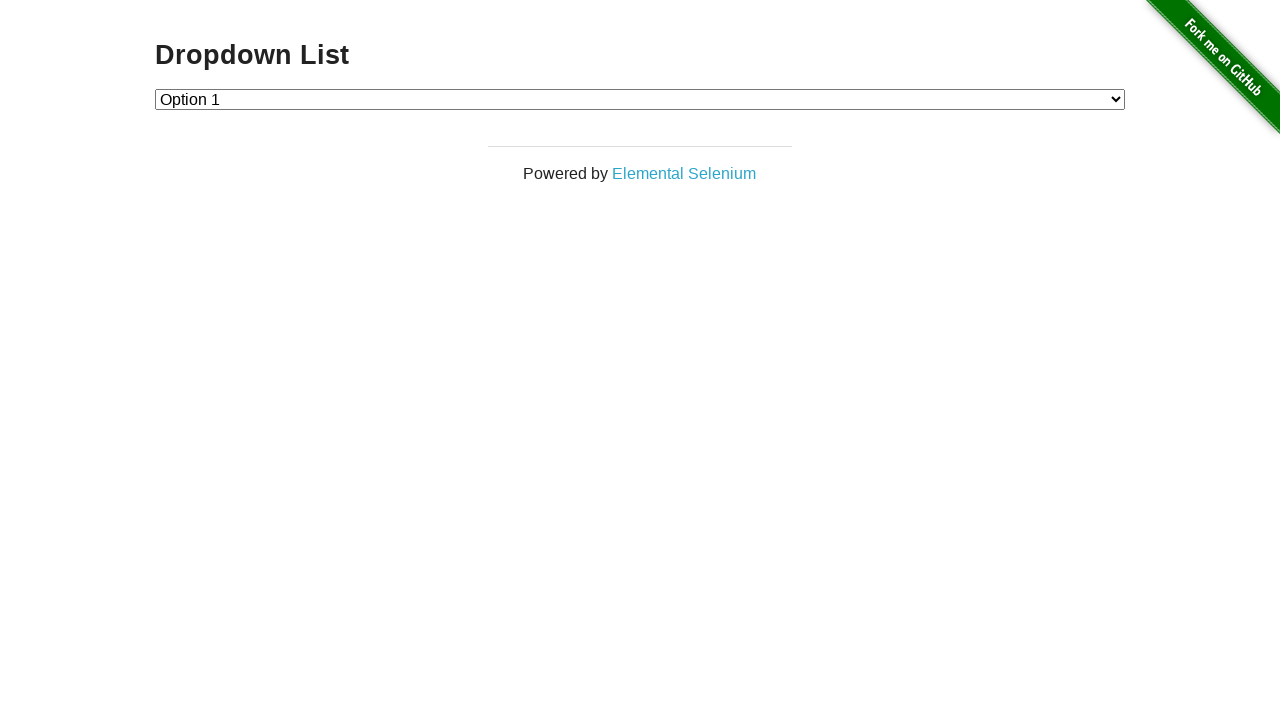

Selected dropdown option with value '2' on select#dropdown
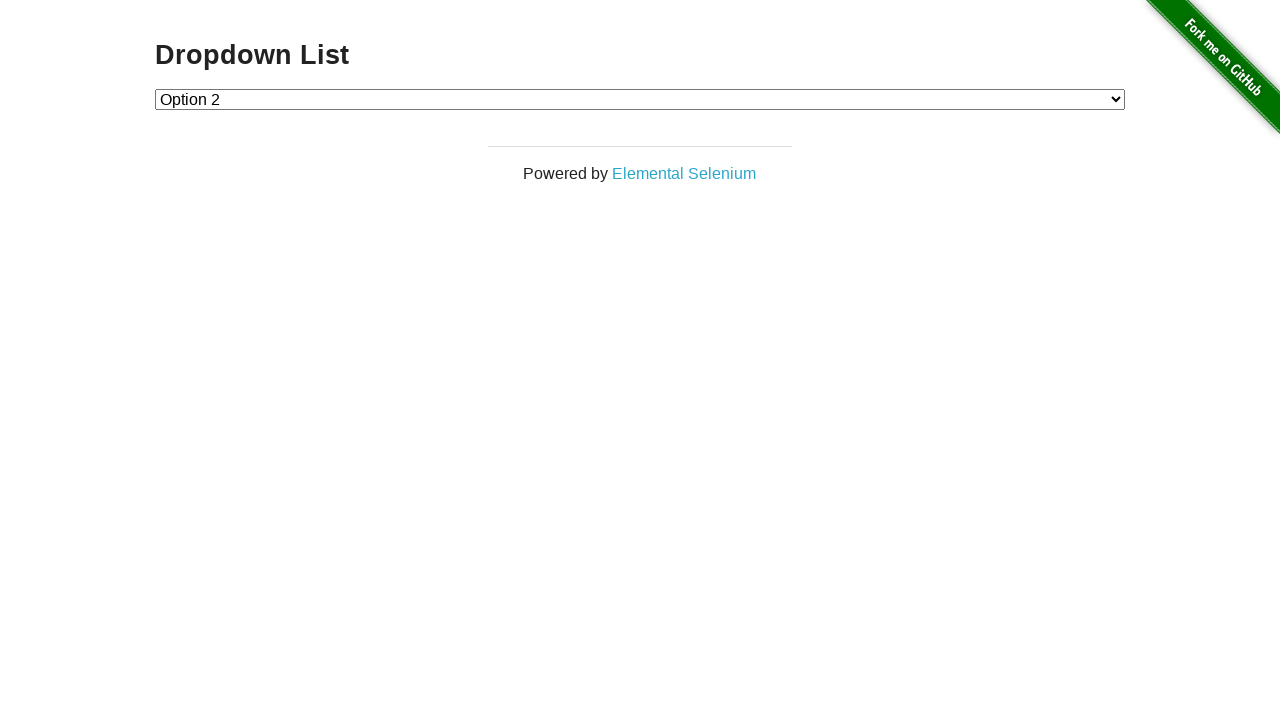

Selected dropdown option with label 'Option 1' on select#dropdown
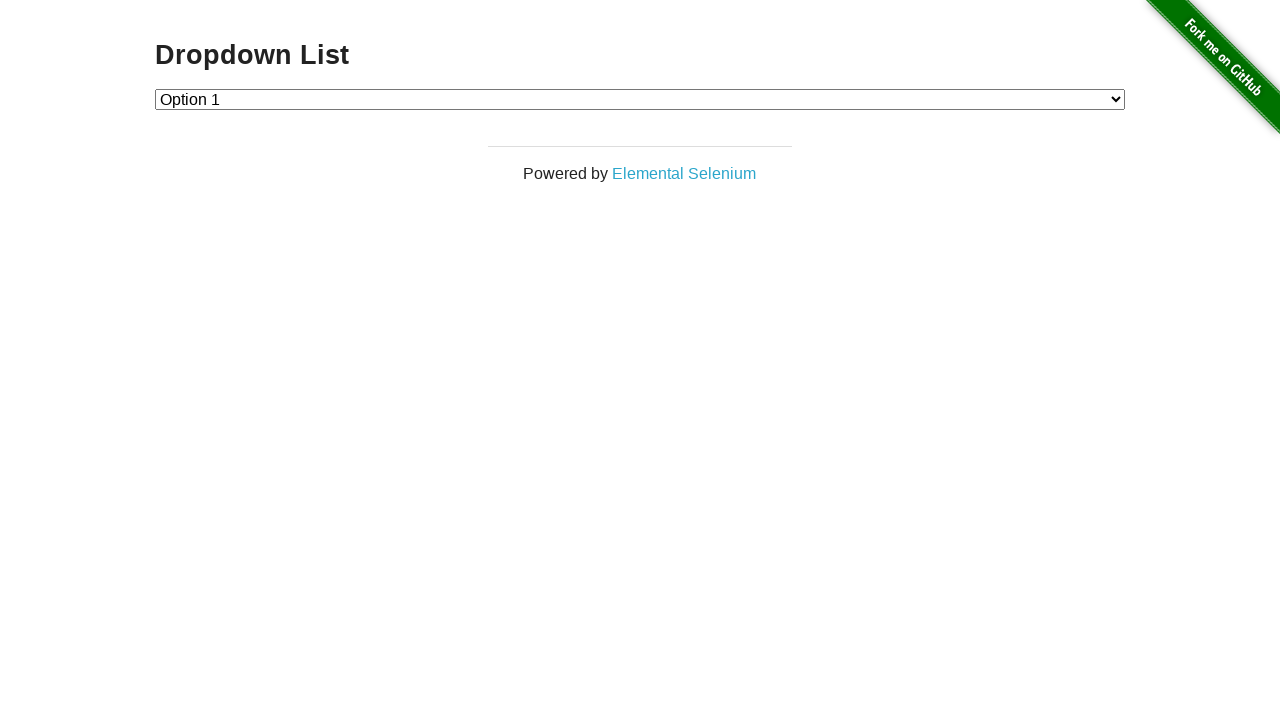

Waited 500ms for dropdown selection to be applied
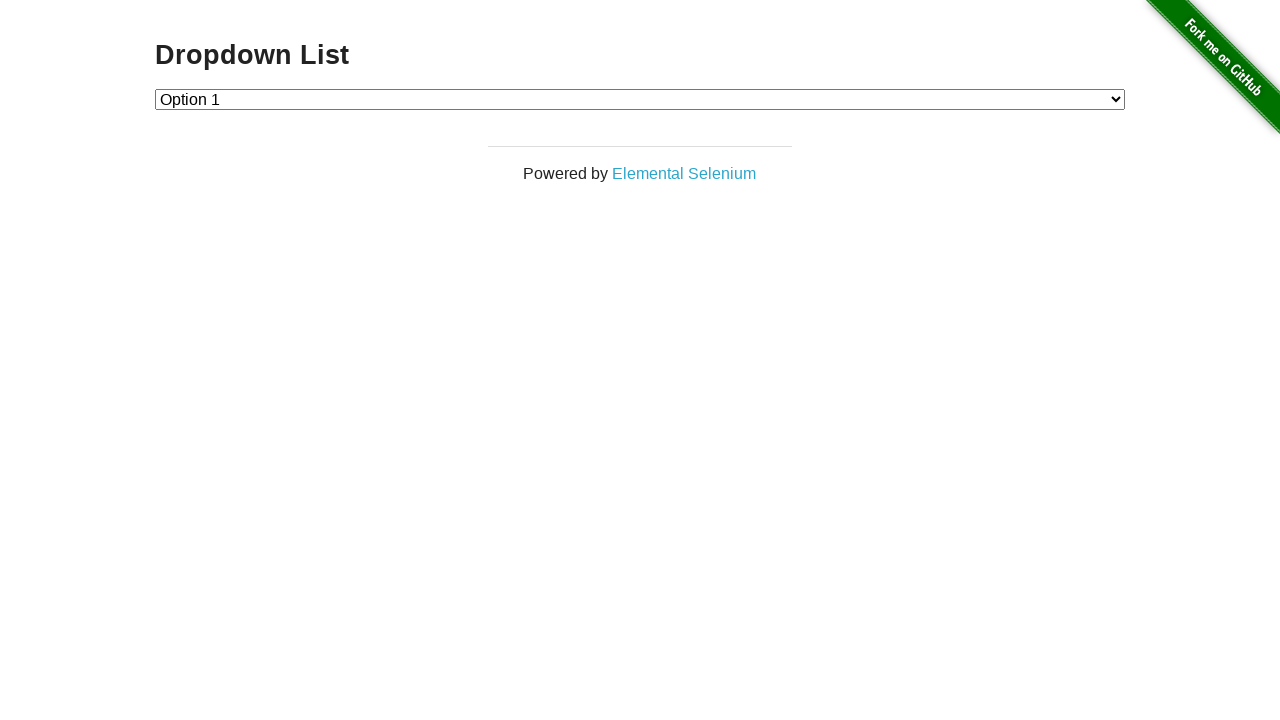

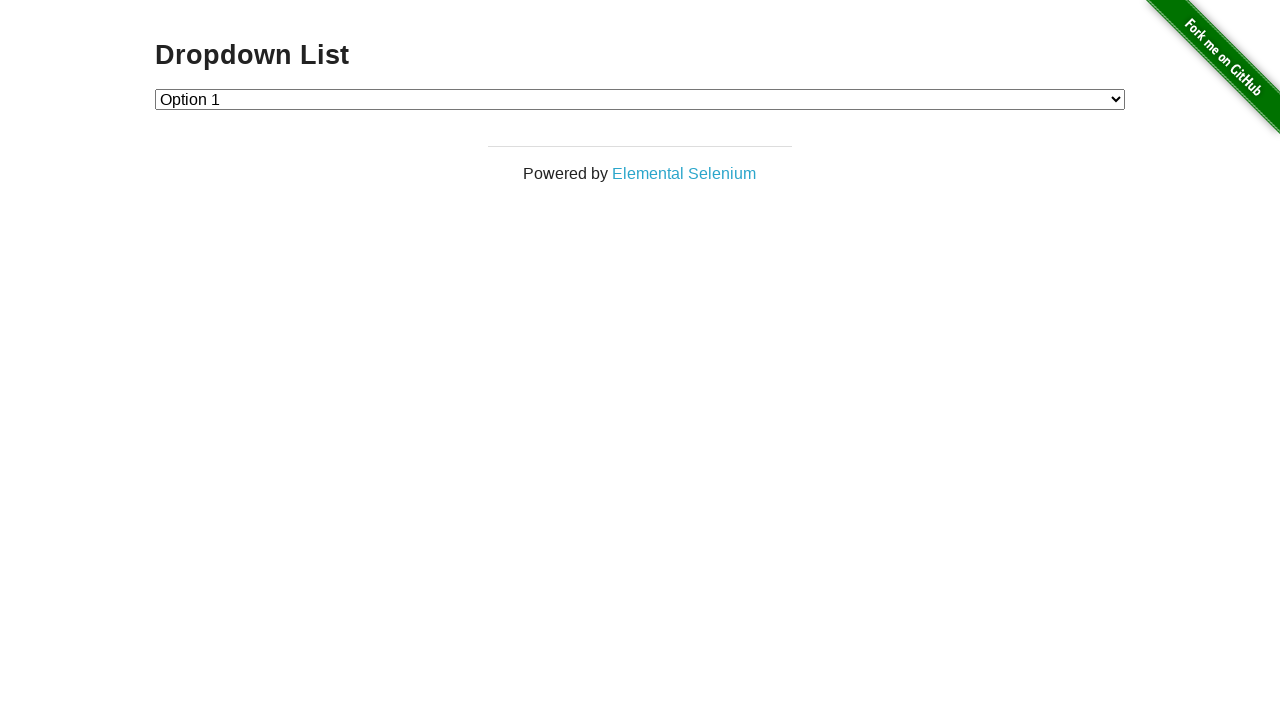